Tests opting out of A/B tests by adding an opt-out cookie before visiting the A/B test page

Starting URL: http://the-internet.herokuapp.com

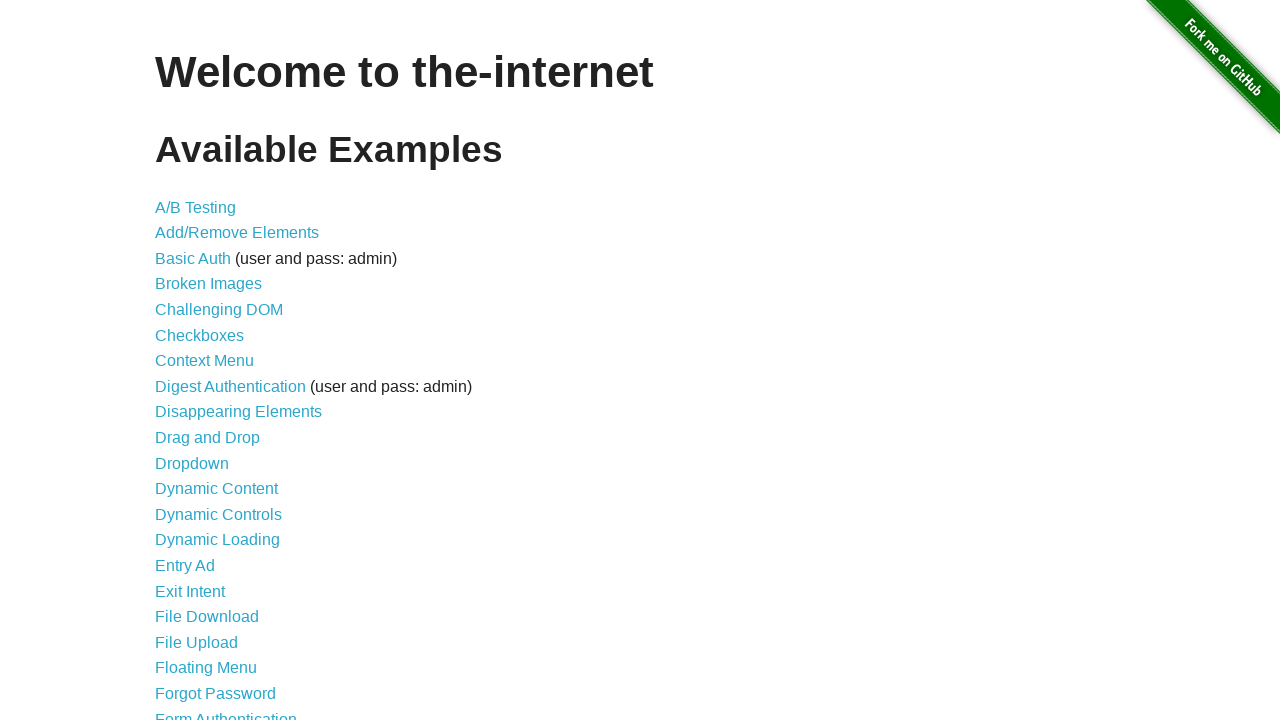

Added optimizelyOptOut cookie with value 'true' to opt out of A/B tests
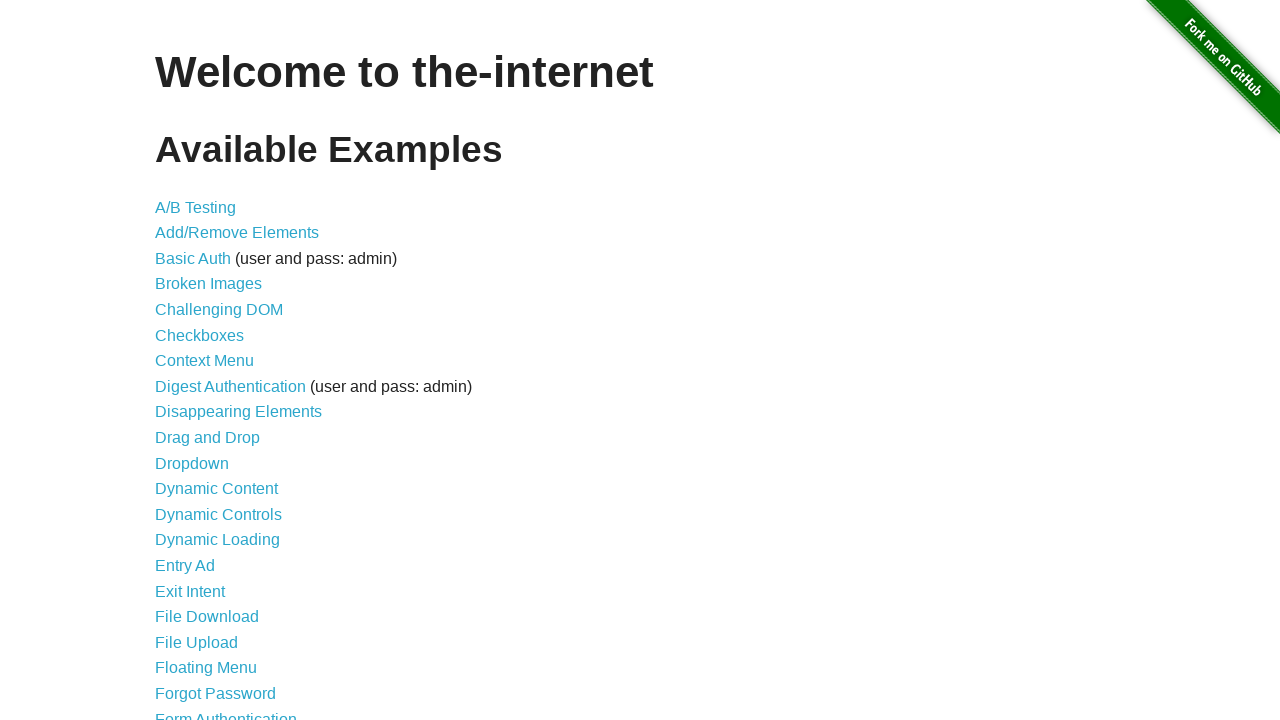

Navigated to A/B test page at http://the-internet.herokuapp.com/abtest
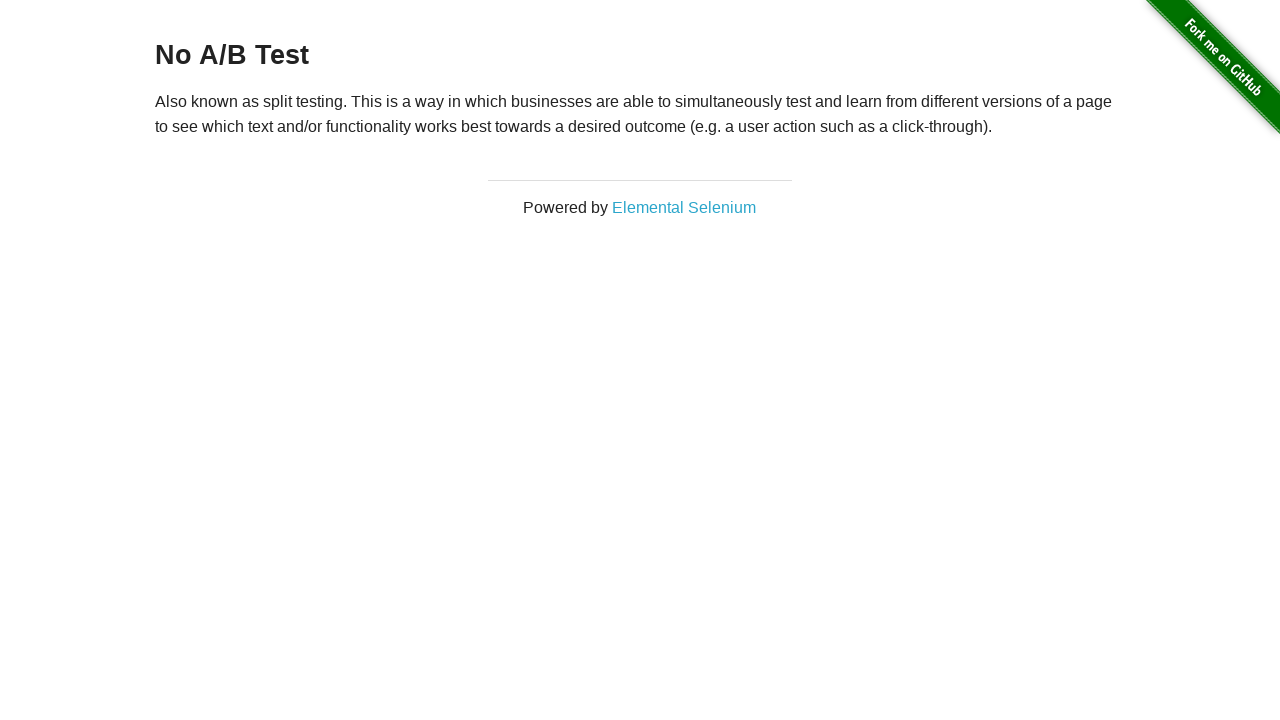

Waited for h3 heading to load
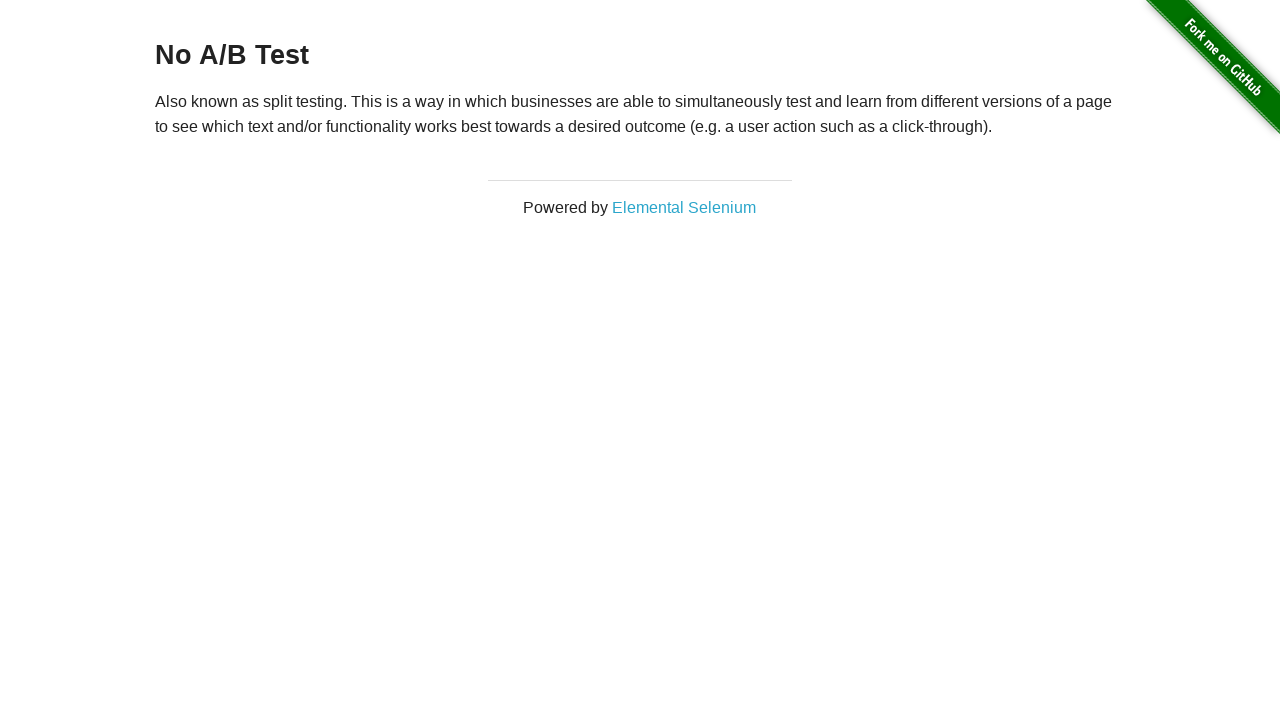

Verified heading text is 'No A/B Test', confirming opt-out cookie was effective
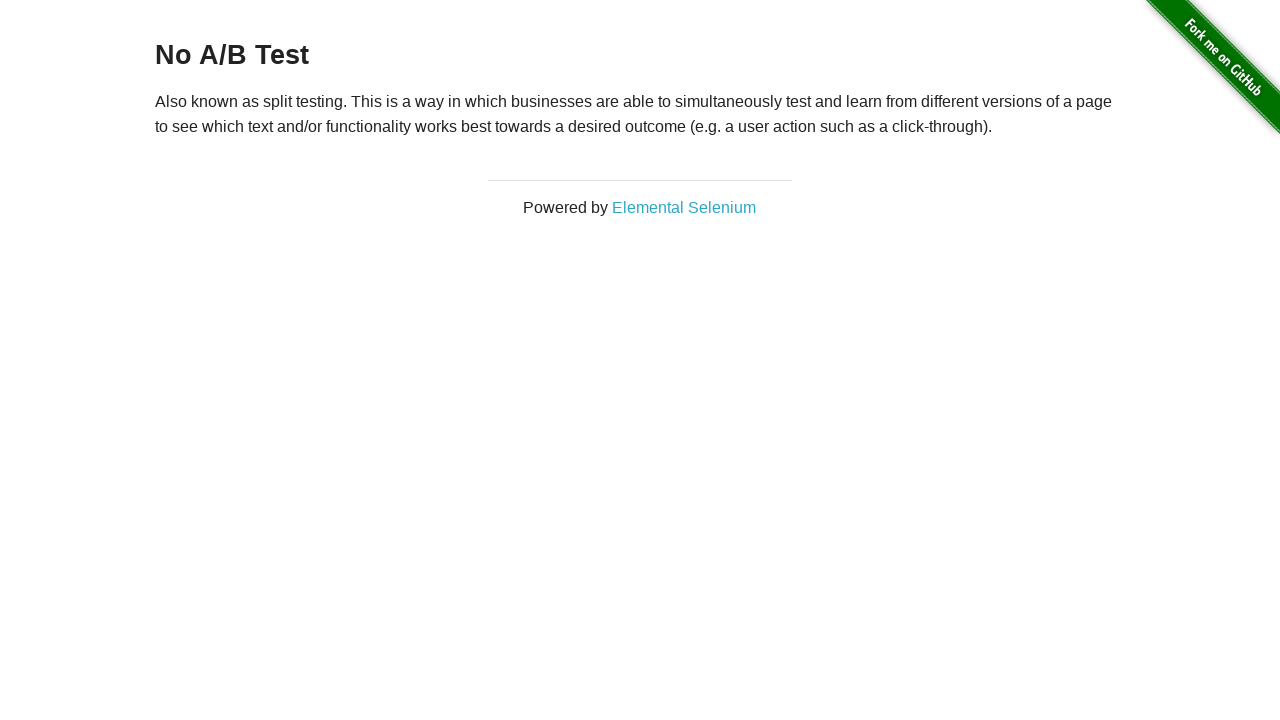

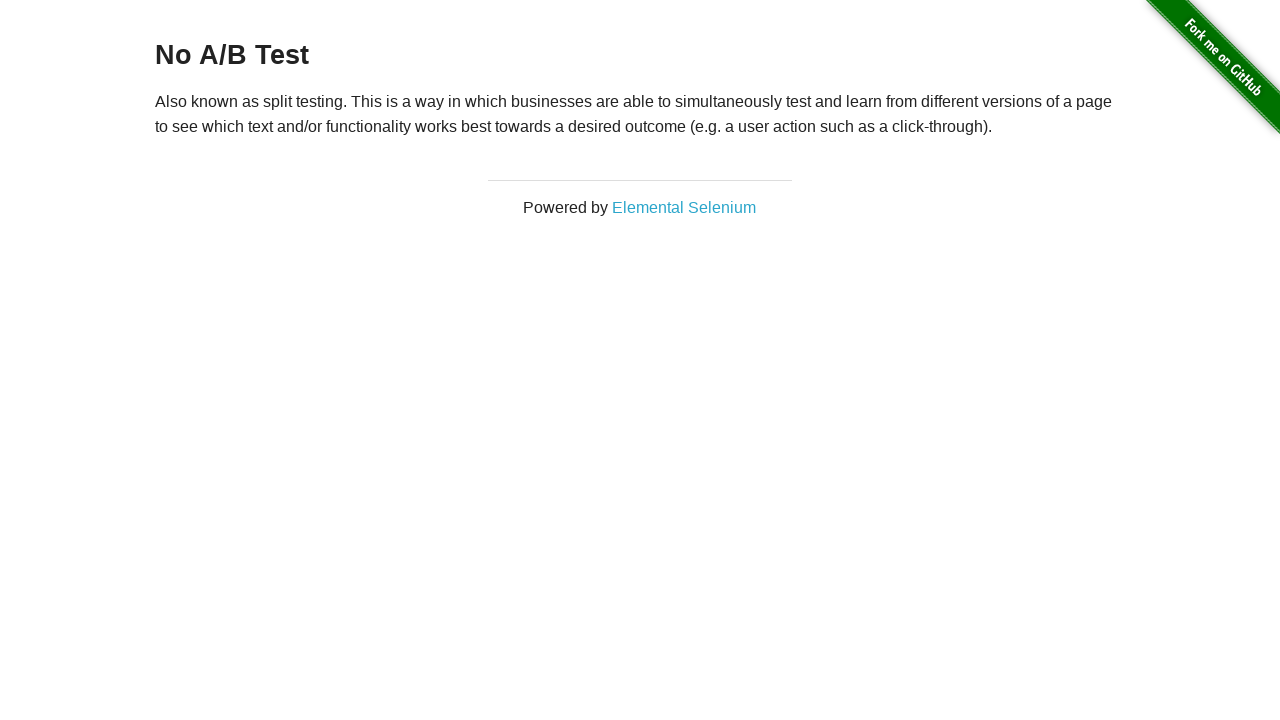